Tests subtracting two integers in the calculator application

Starting URL: https://gerabarud.github.io/is3-calculadora/

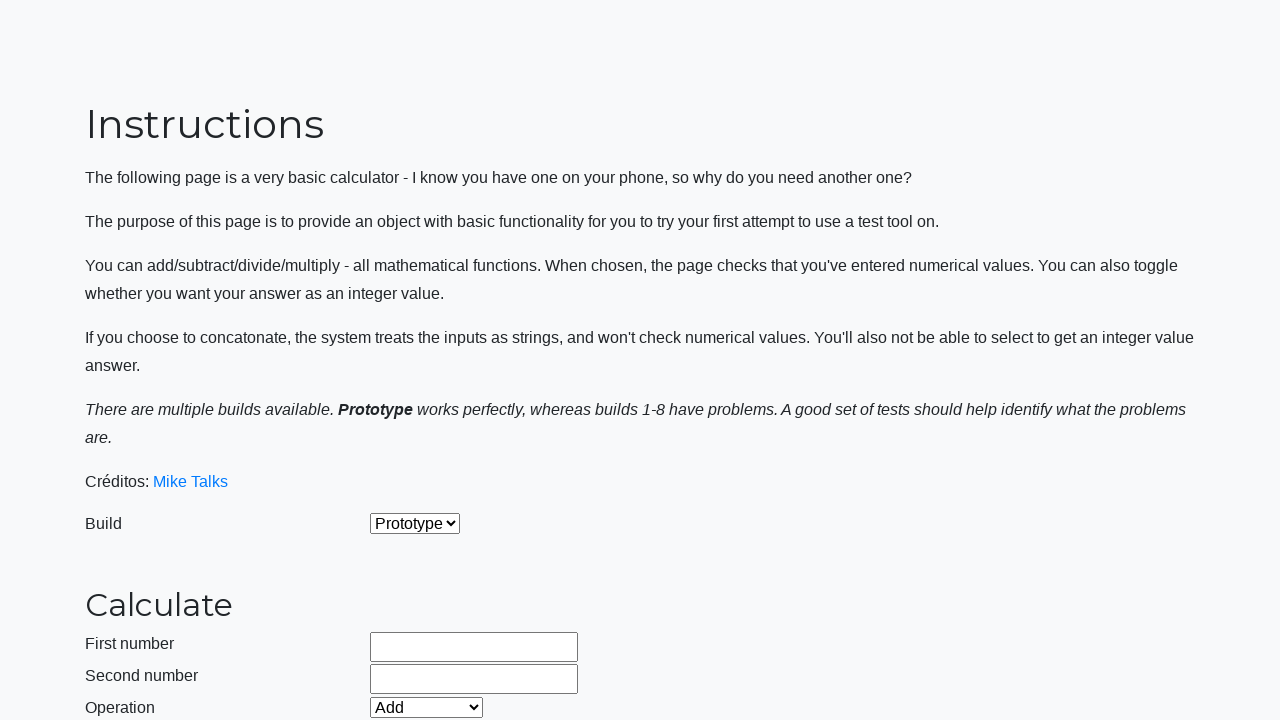

Selected build version 2 on #selectBuild
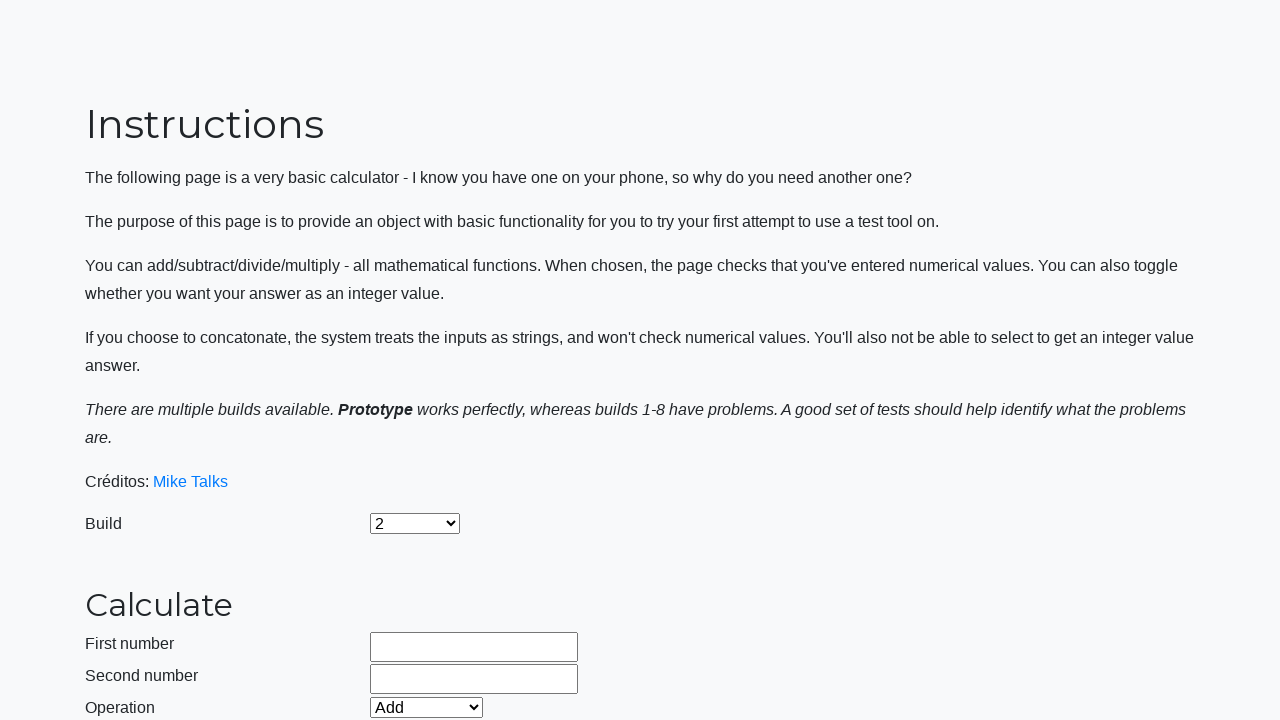

Entered first number 500 on #number1Field
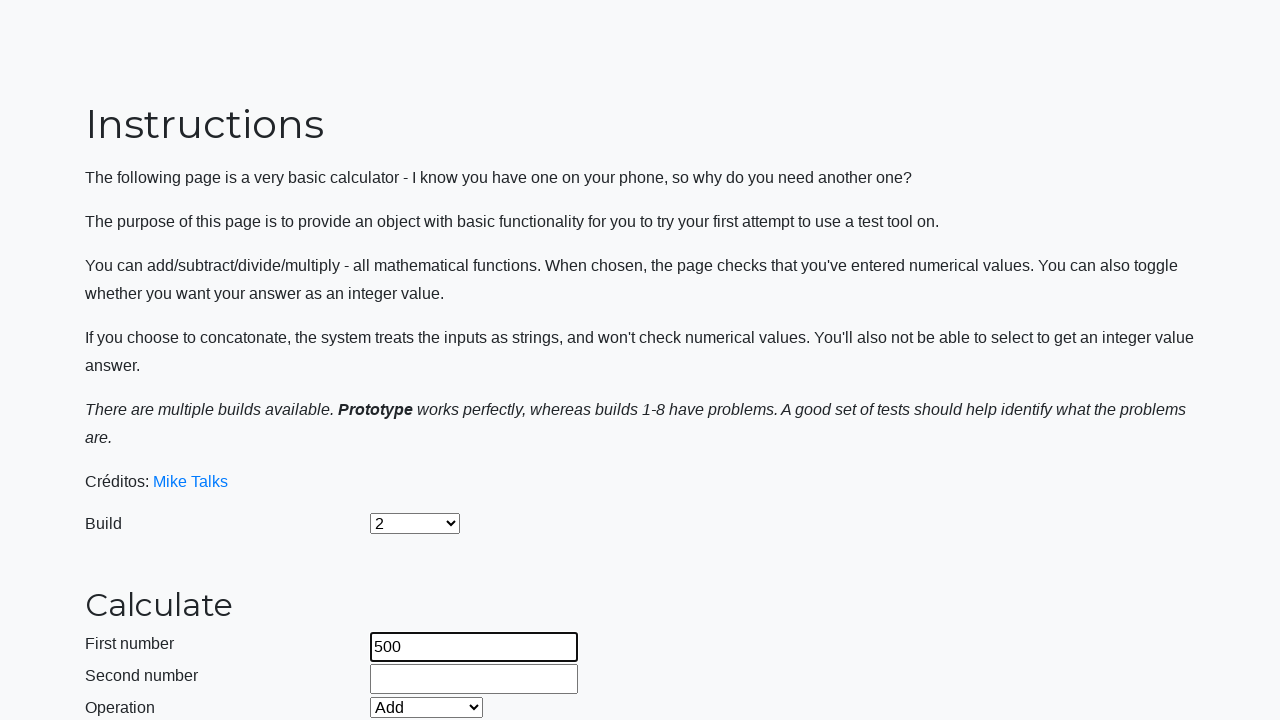

Entered second number 9 on #number2Field
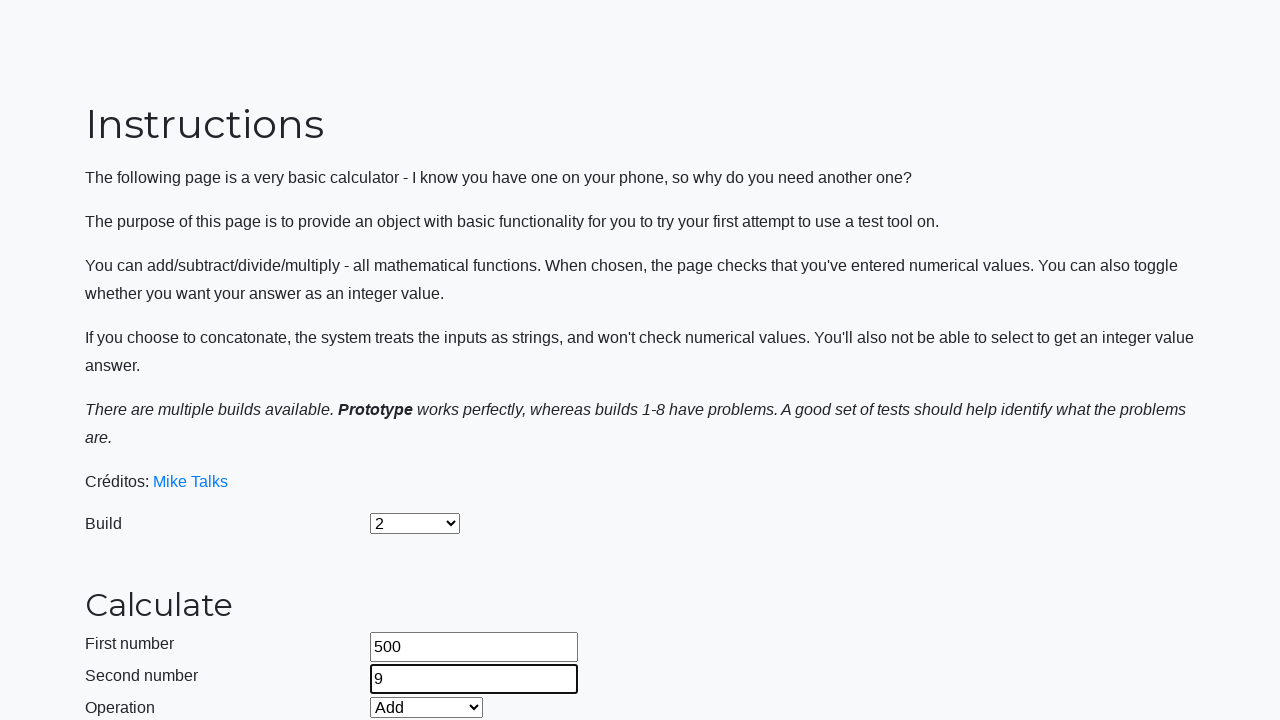

Selected Subtract operation on #selectOperationDropdown
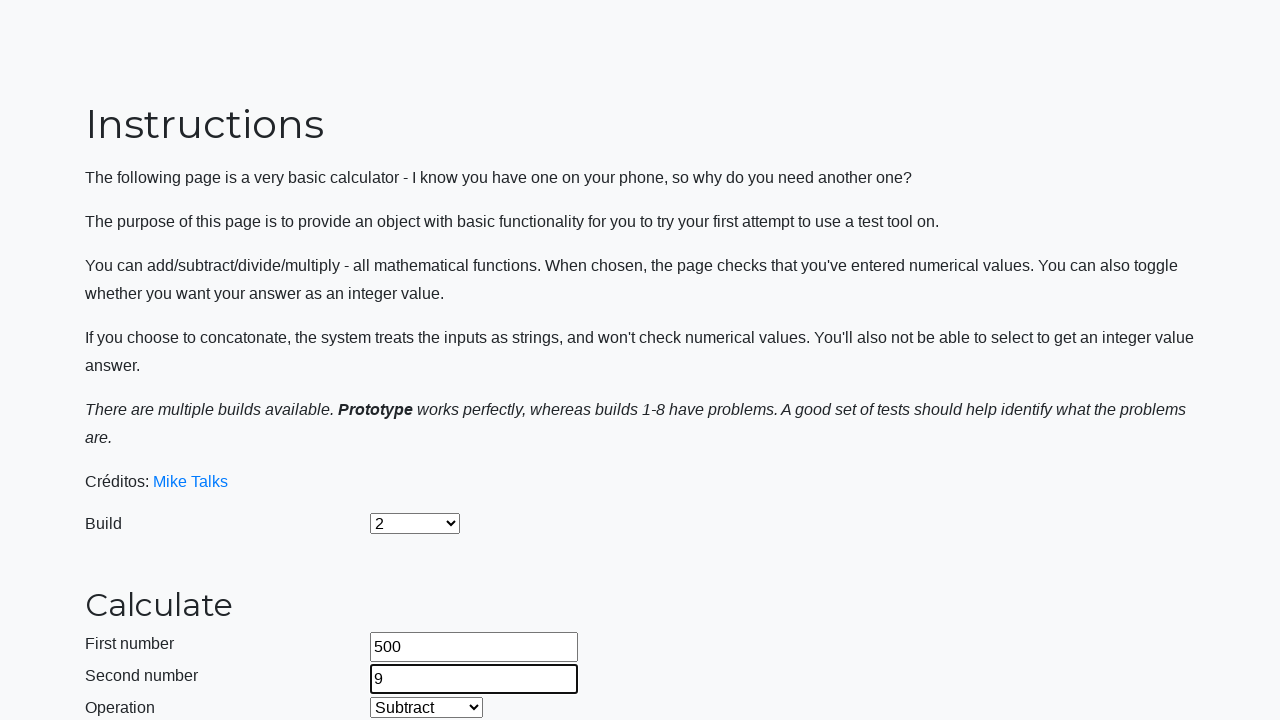

Clicked calculate button at (422, 451) on #calculateButton
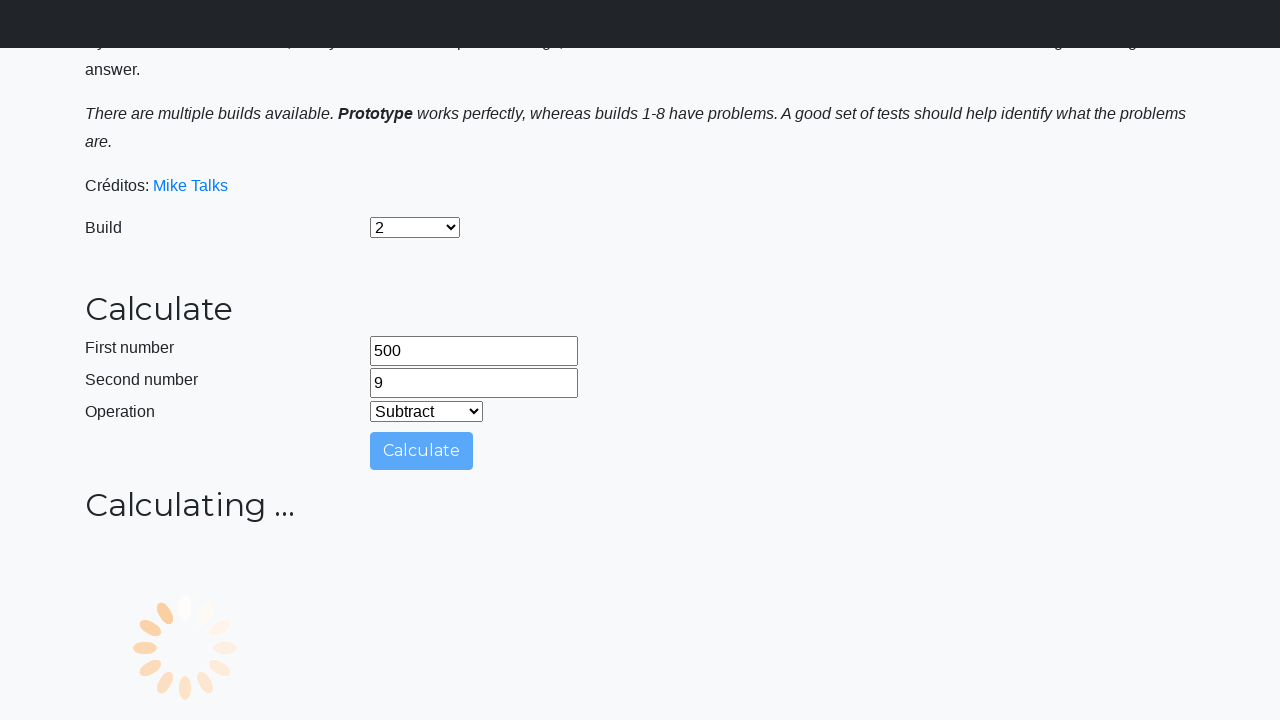

Clicked integers only checkbox at (376, 528) on #integerSelect
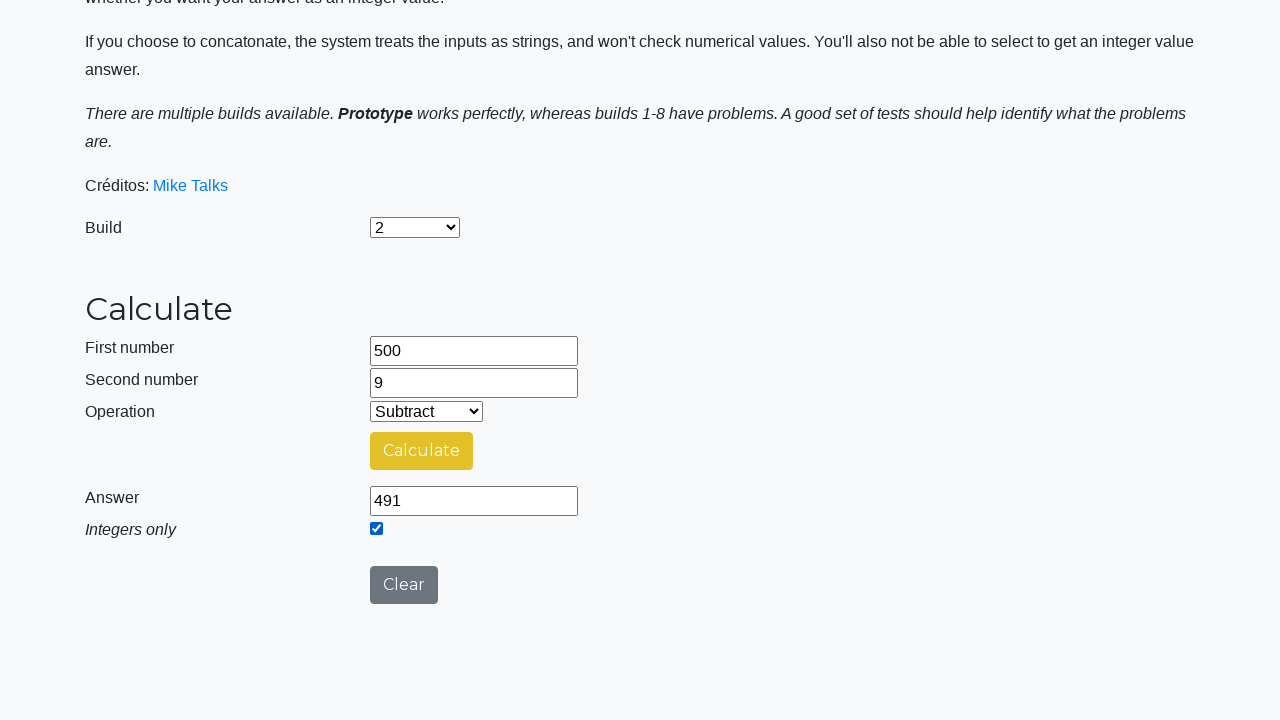

Clicked calculate button again to compute integer result at (422, 451) on #calculateButton
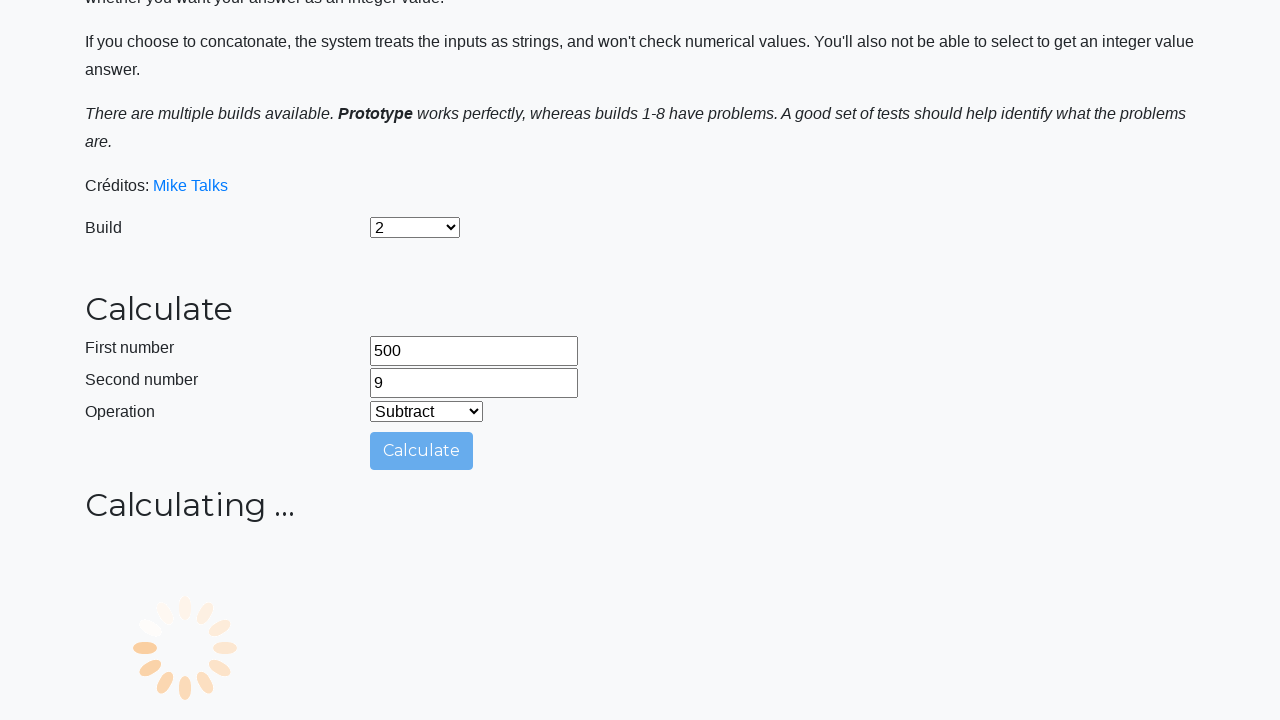

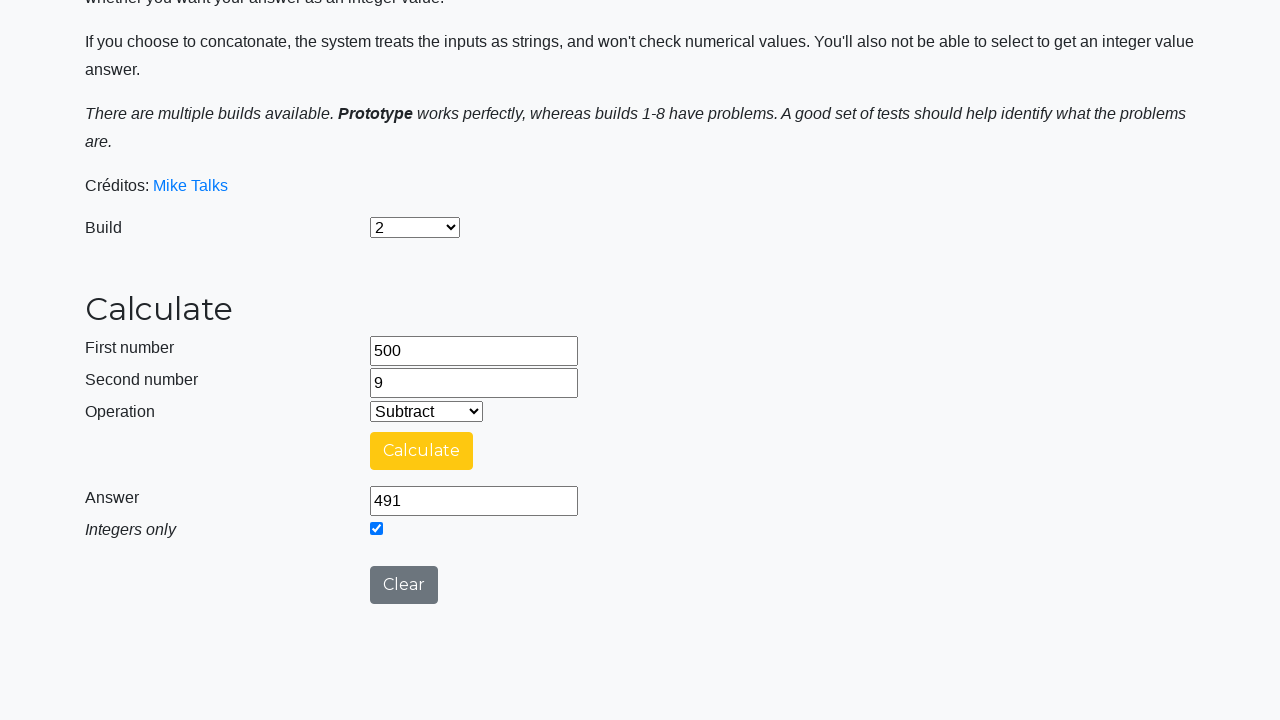